Tests multiple window handling by opening popup windows, switching between them, and interacting with elements in the popup window

Starting URL: http://omayo.blogspot.com/

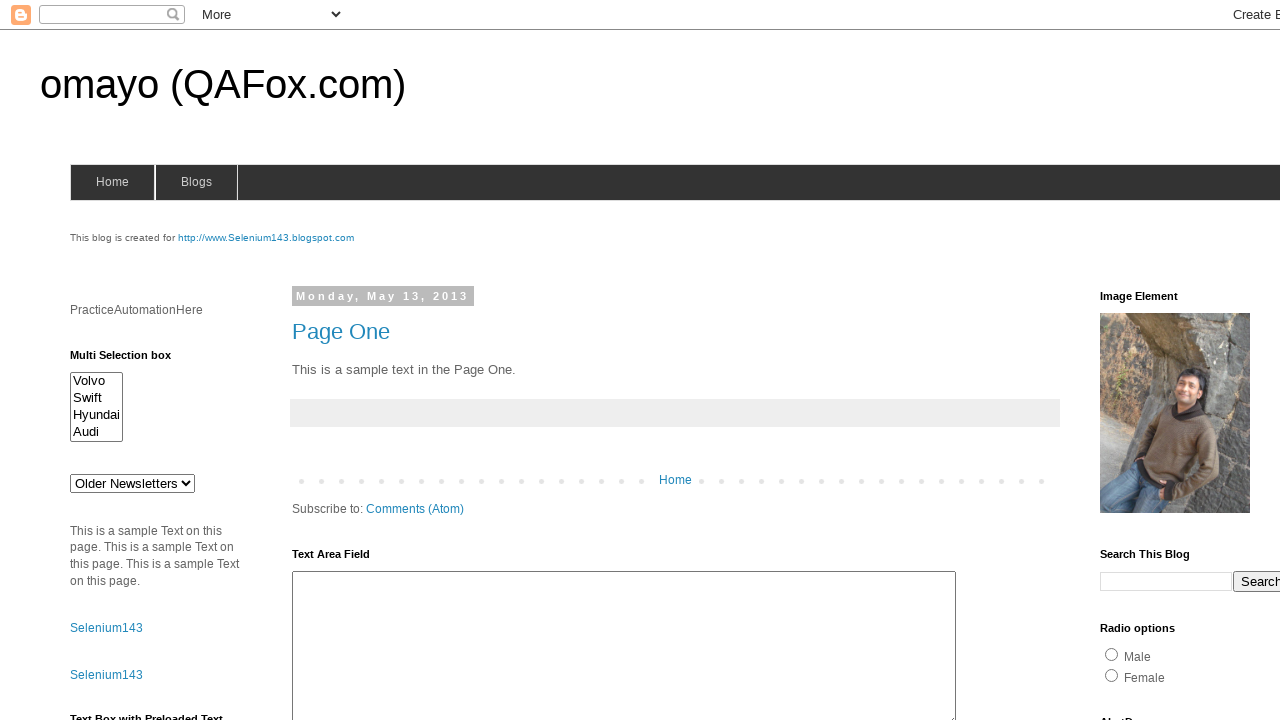

Clicked link to open popup window at (132, 360) on text='Open a popup window'
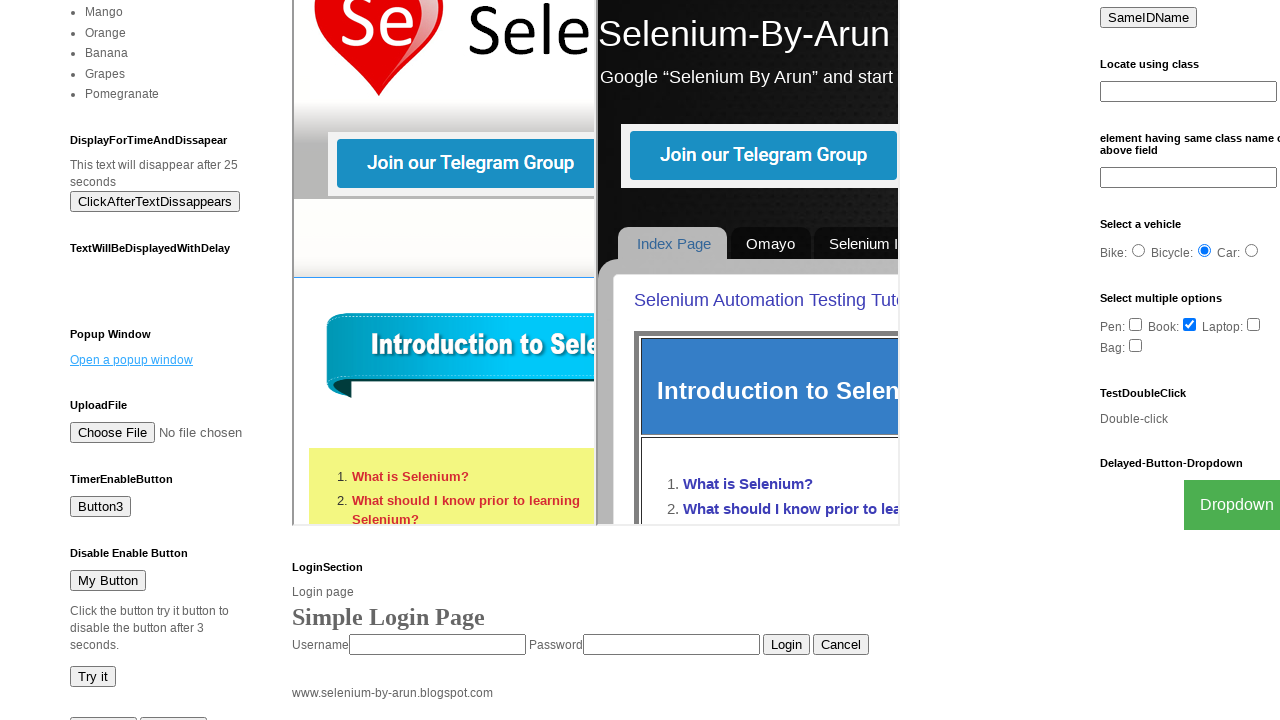

Clicked Blogger link to open another window at (753, 673) on text='Blogger'
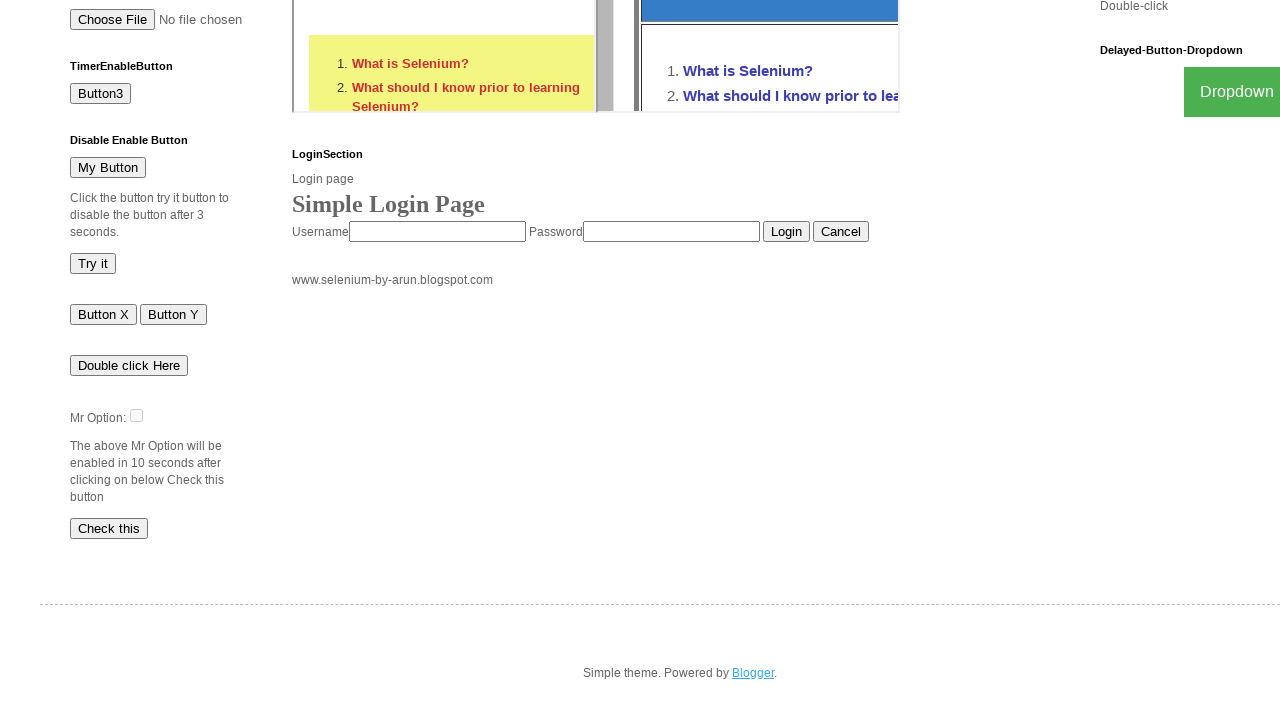

Waited 1000ms for popup windows to fully load
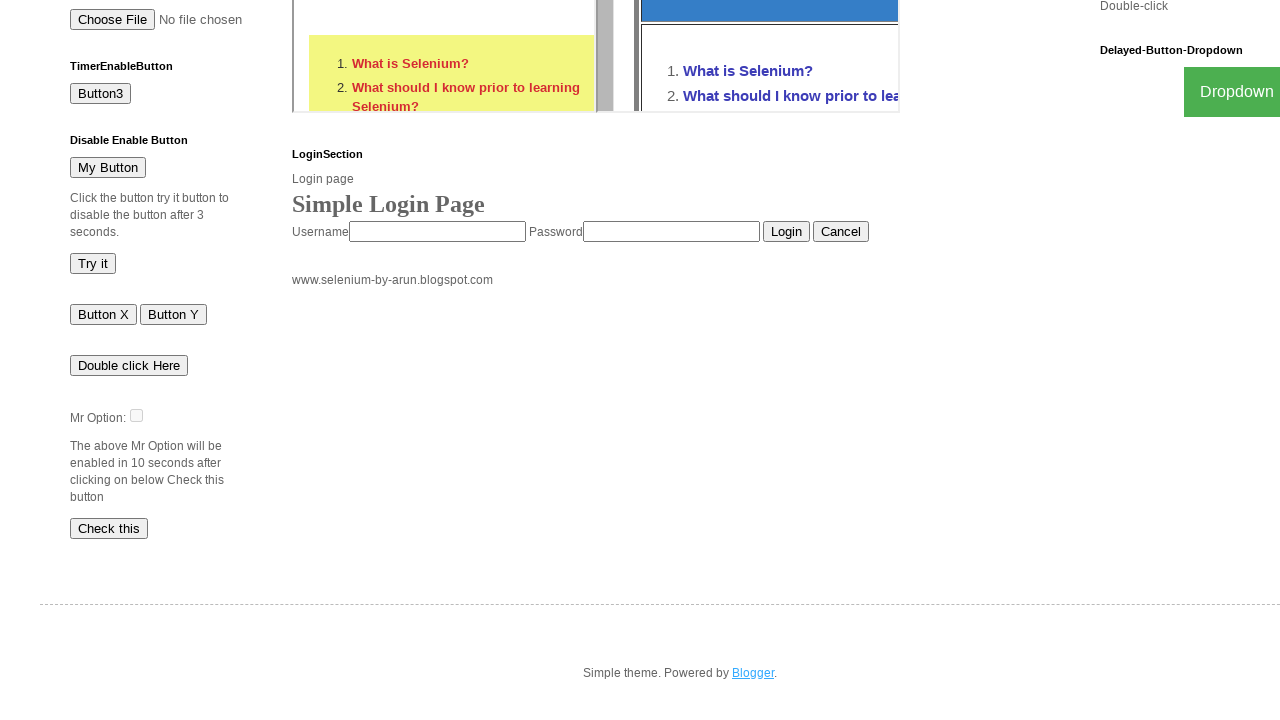

Retrieved all open pages from context
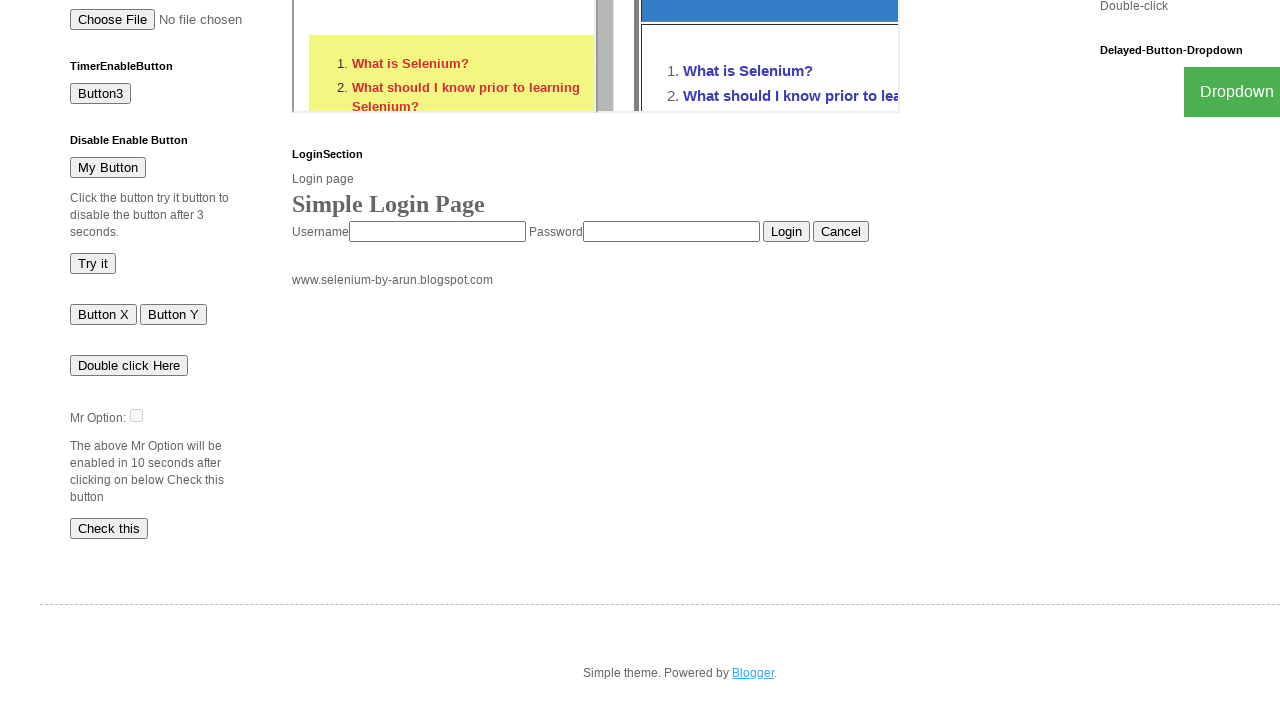

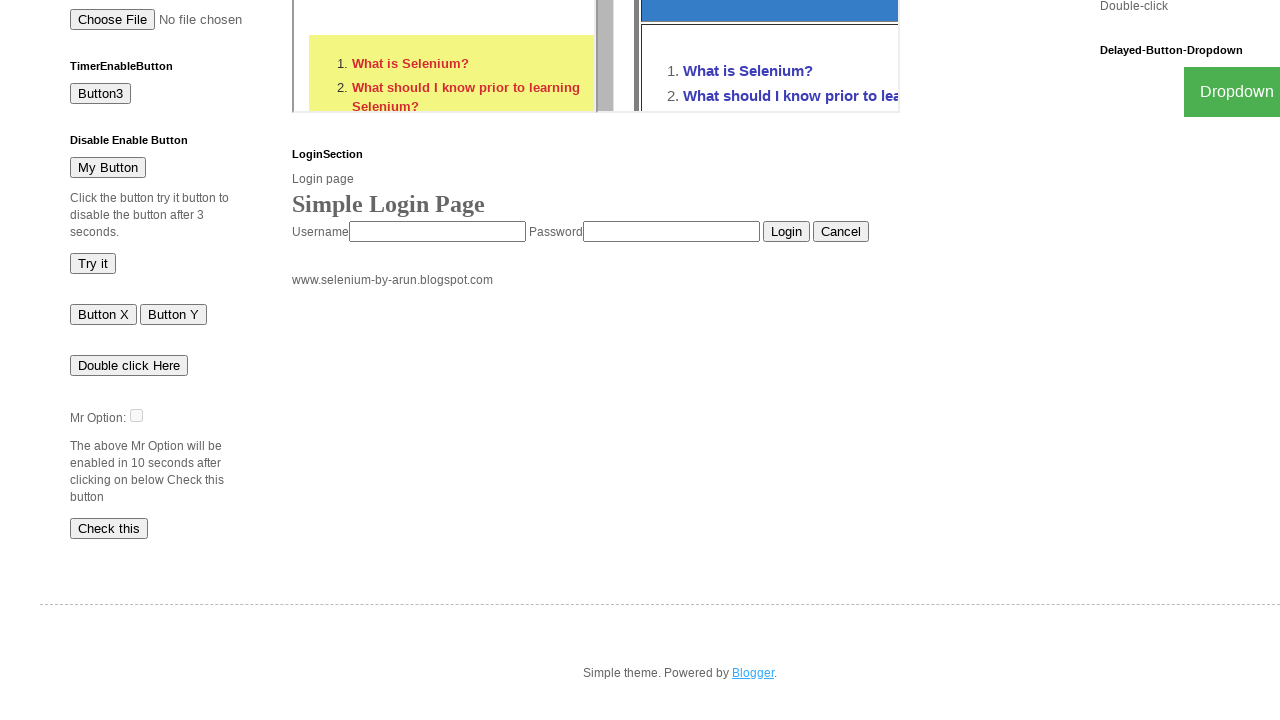